Tests dynamic loading where element is rendered after the fact by clicking Start and waiting for Hello World

Starting URL: http://the-internet.herokuapp.com/dynamic_loading/2

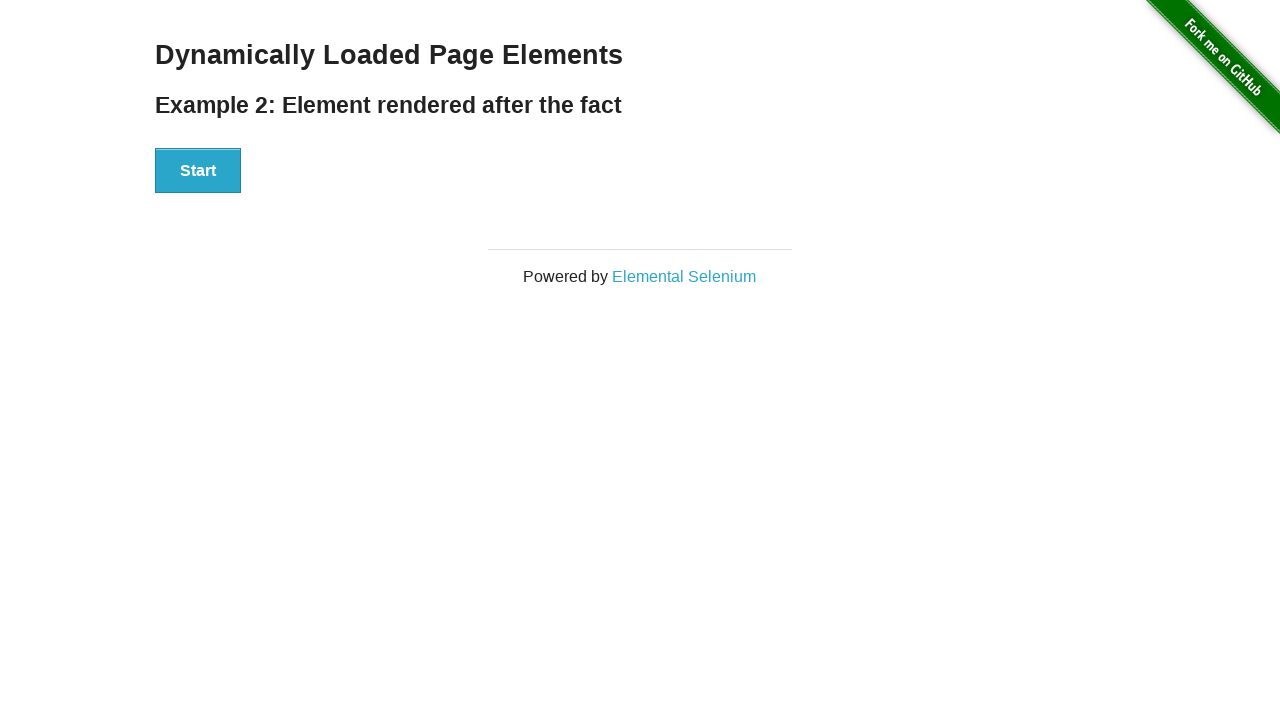

Clicked Start button to initiate dynamic loading at (198, 171) on button
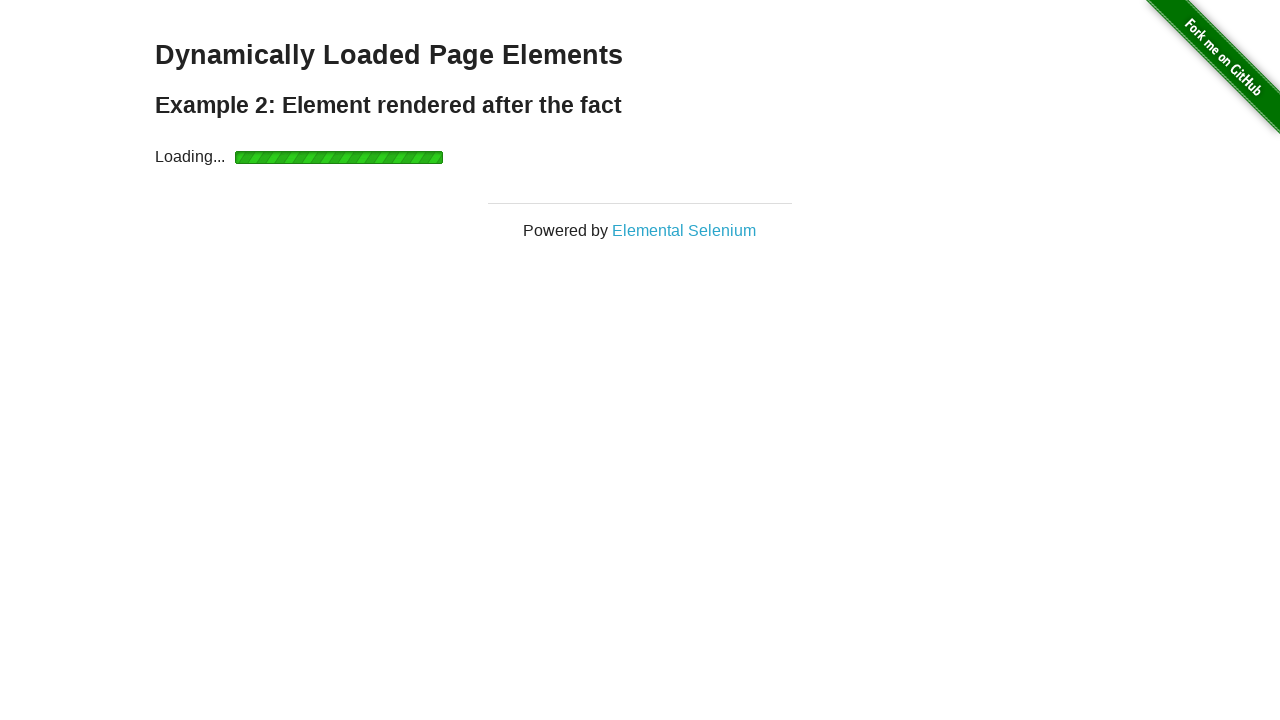

Finish element appeared on page
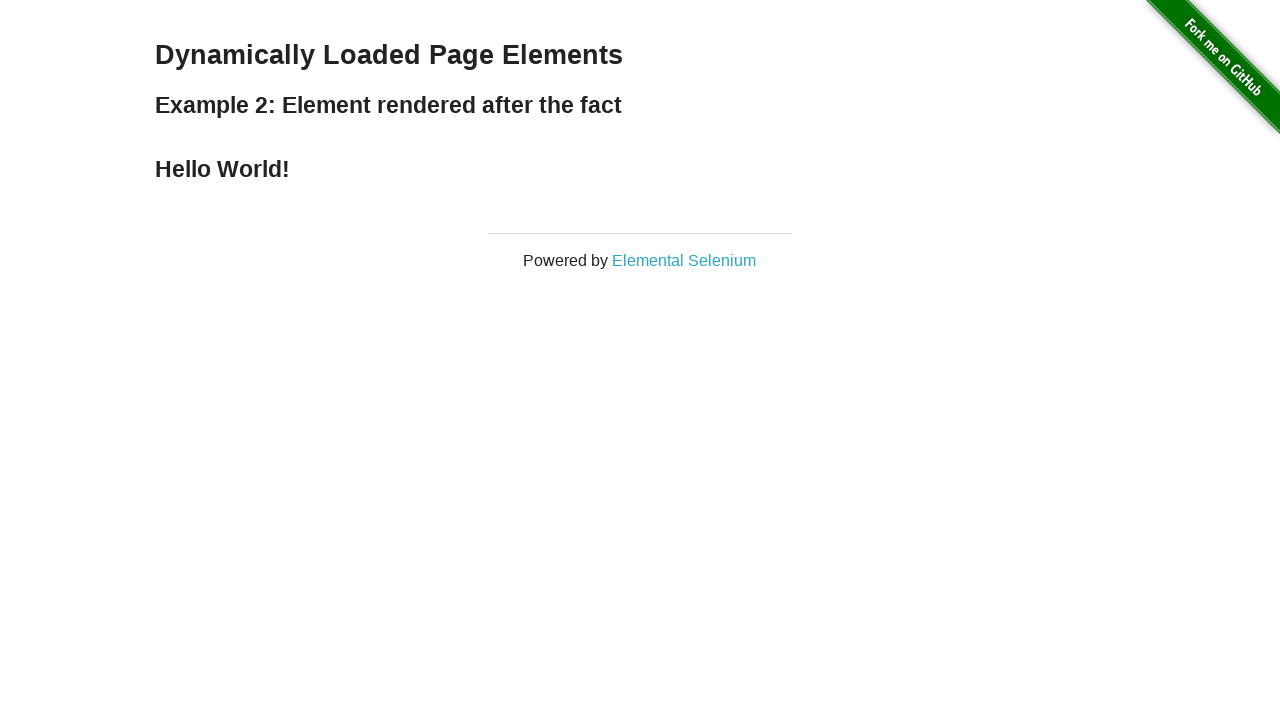

Verified 'Hello World!' text is displayed in finish element
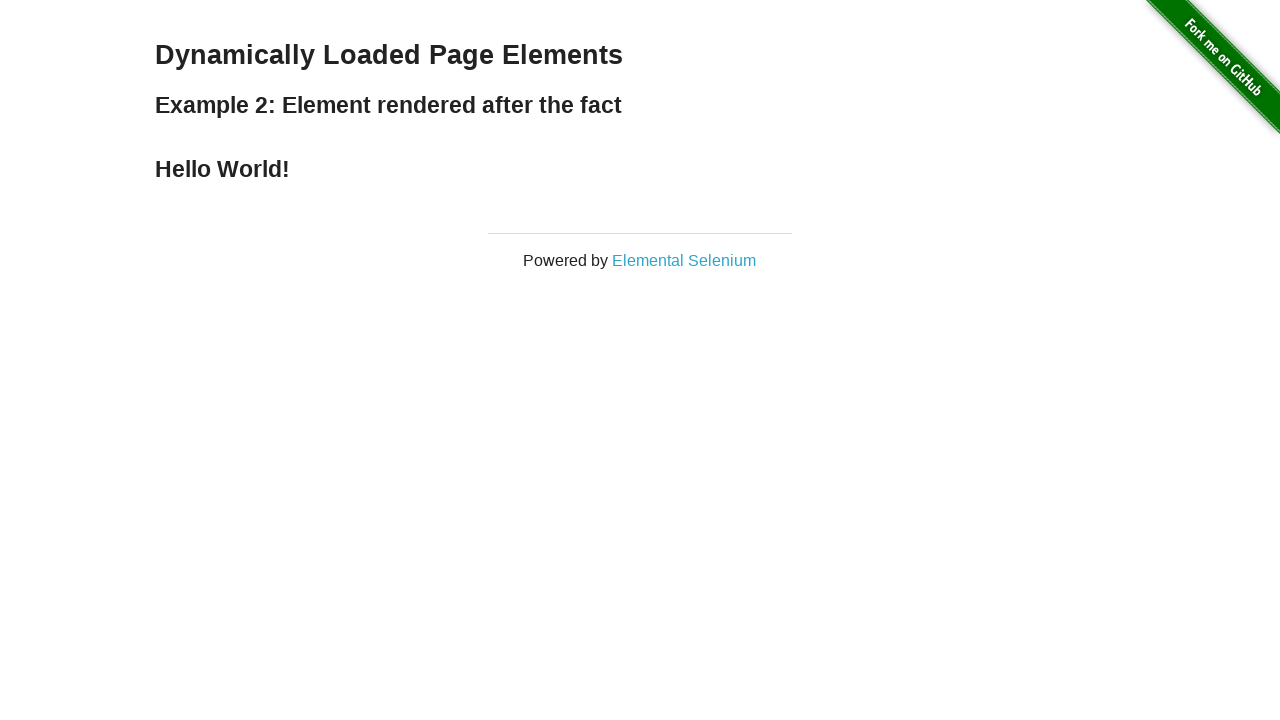

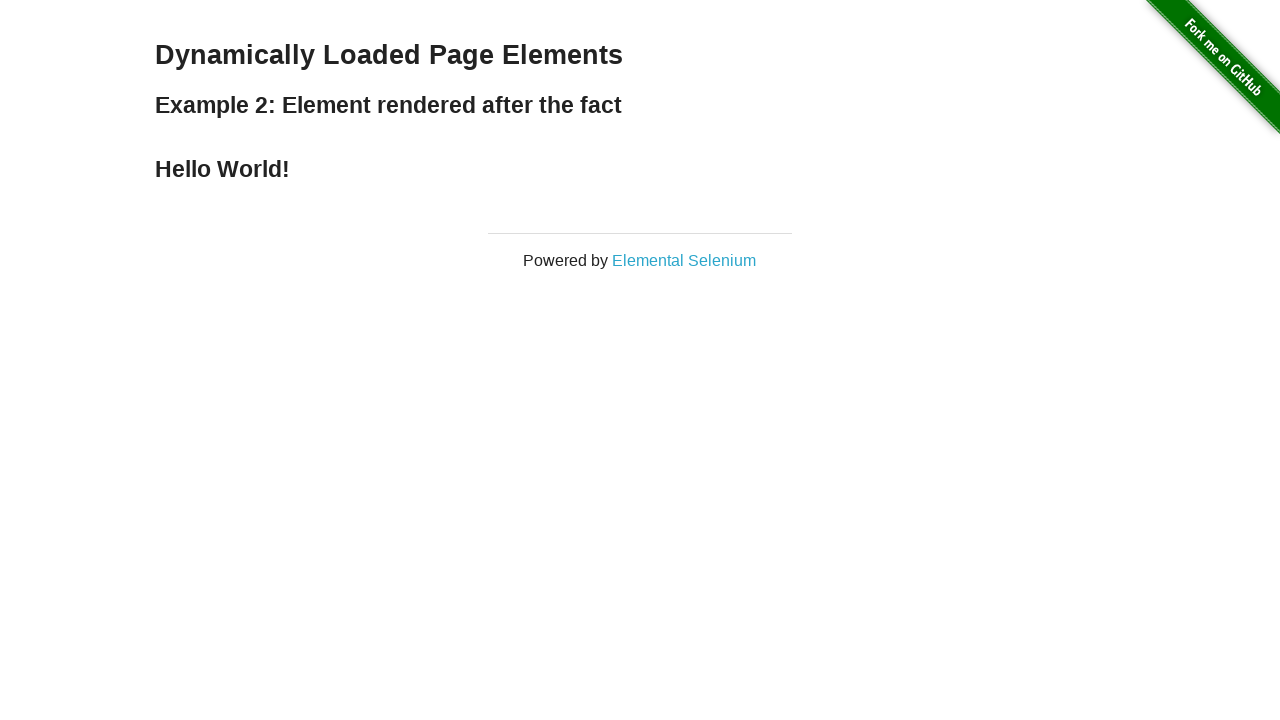